Automates the Checkboxes page by checking/unchecking checkbox elements and validating their state

Starting URL: https://the-internet.herokuapp.com/checkboxes

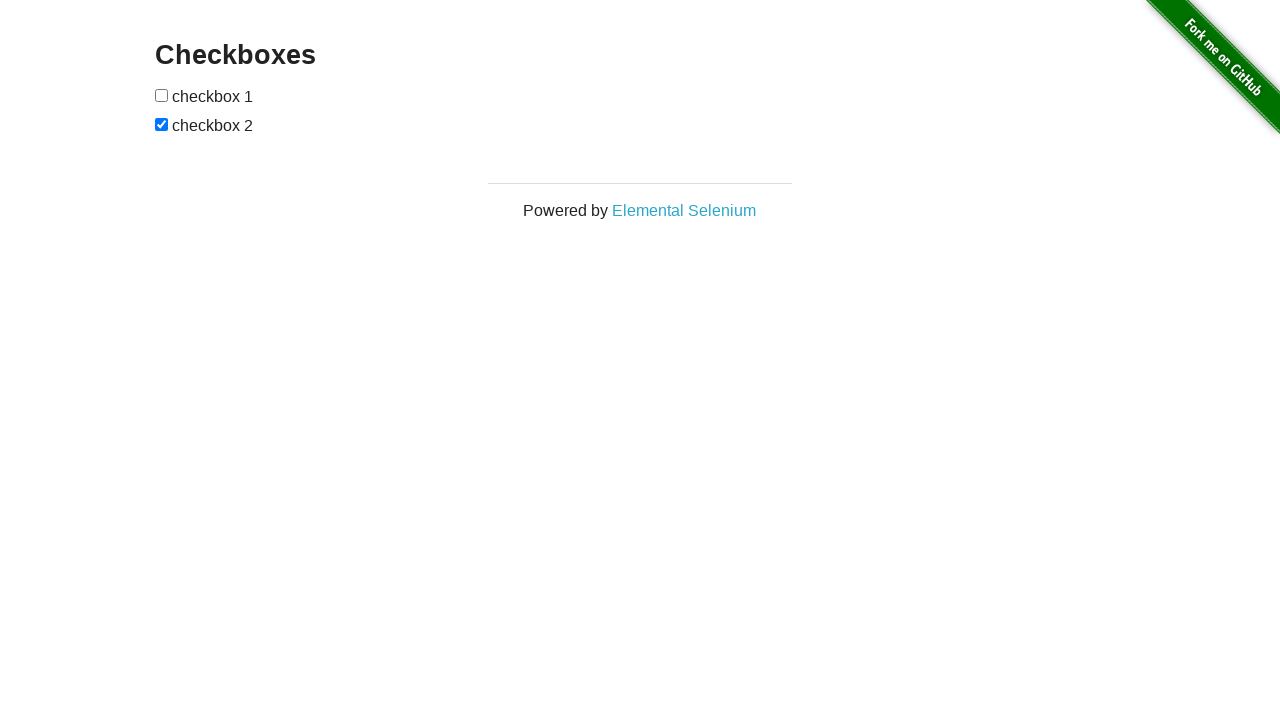

Waited for checkboxes to be visible
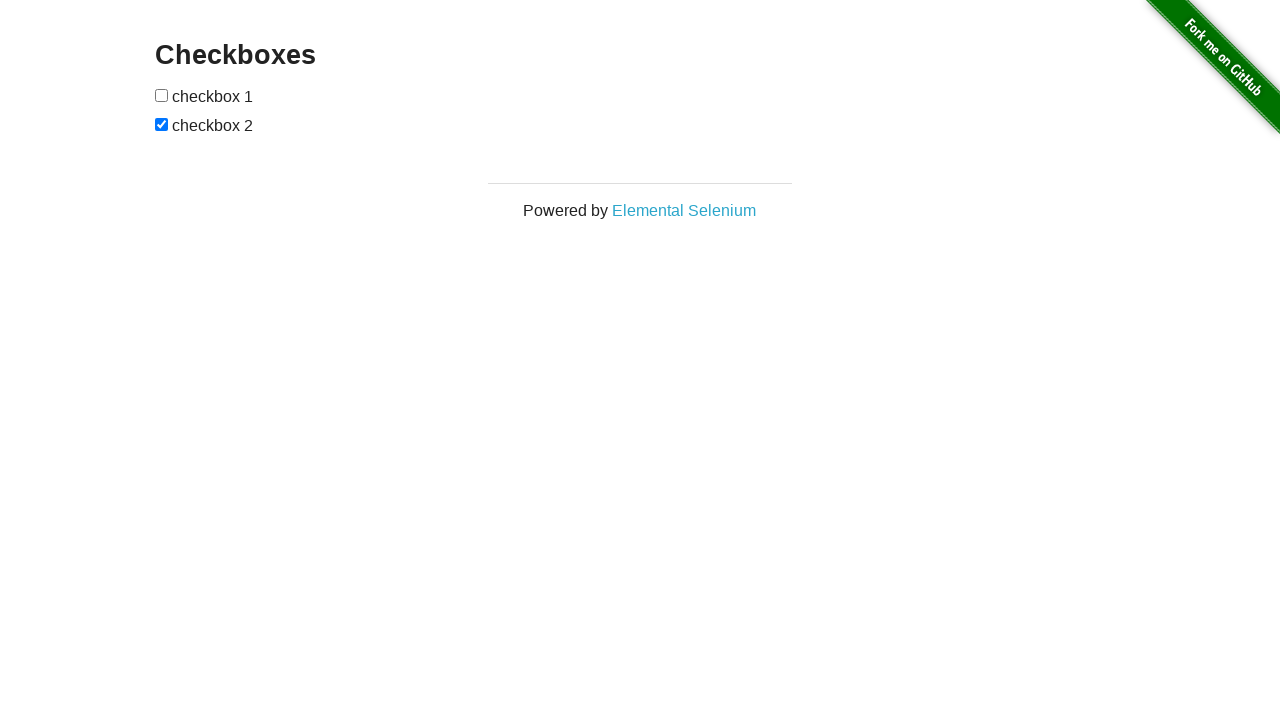

Located all checkbox elements on the page
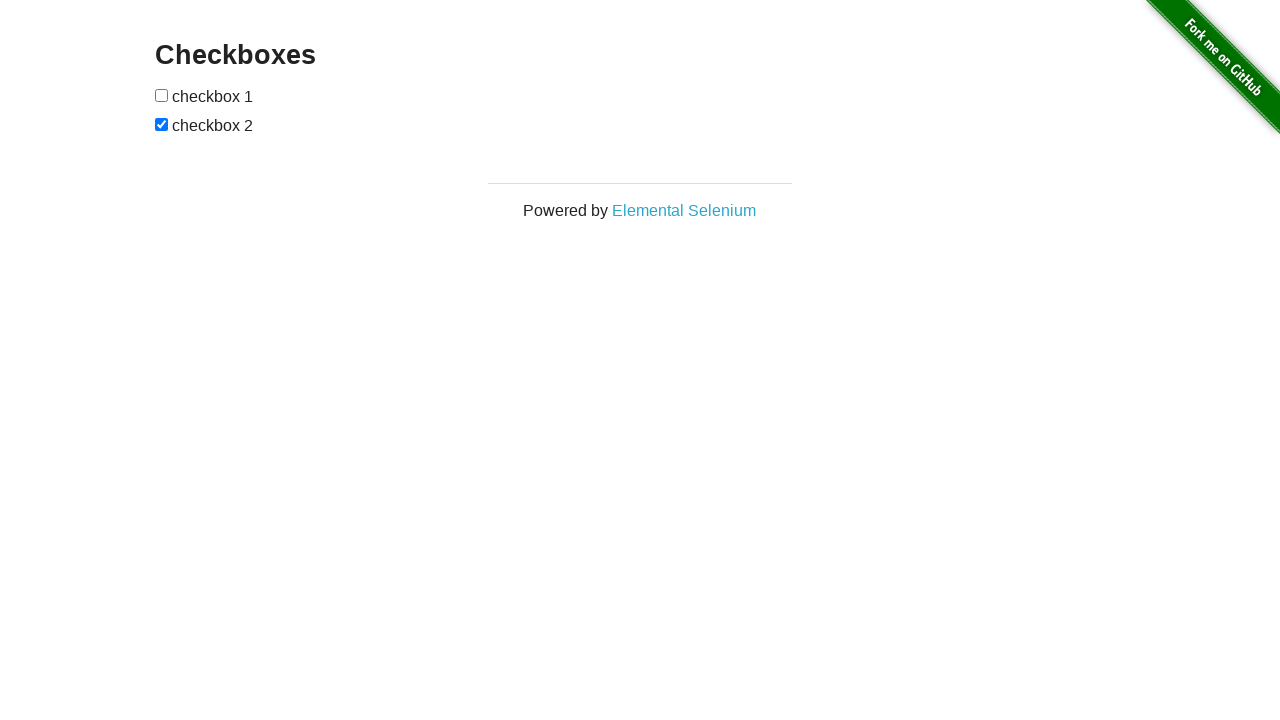

Checked the first checkbox at (162, 95) on input[type='checkbox'] >> nth=0
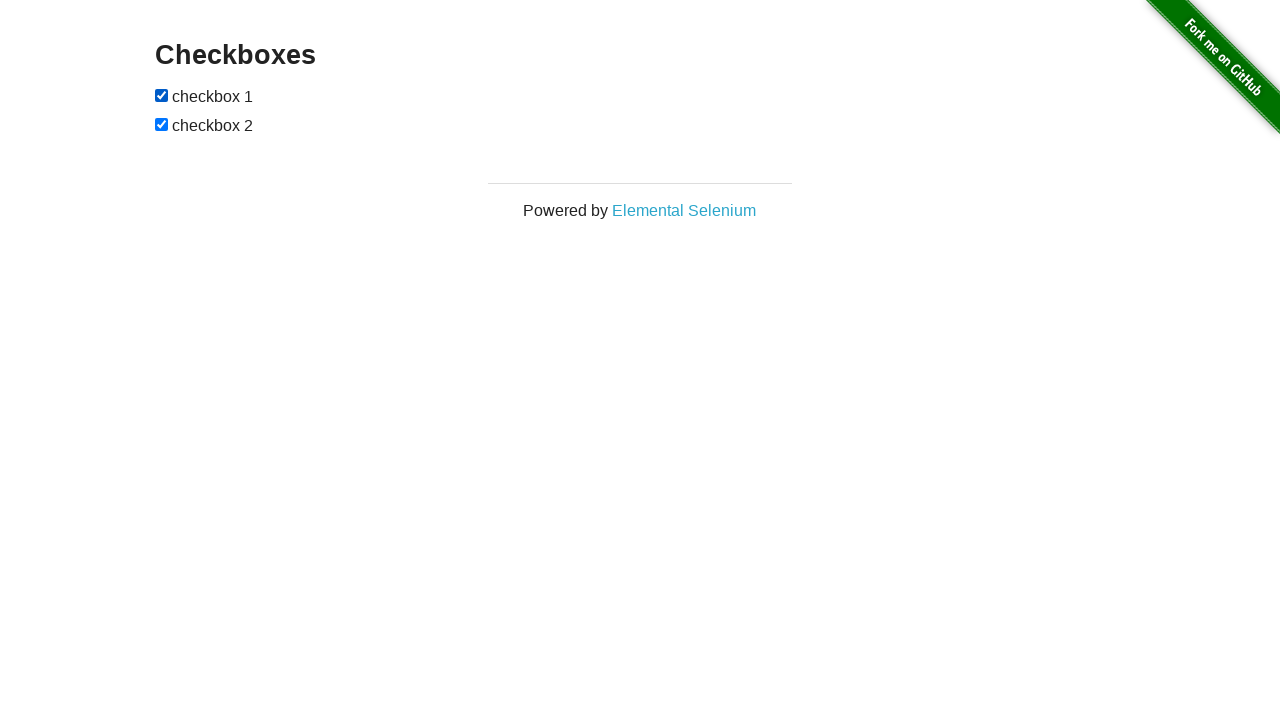

Unchecked the second checkbox at (162, 124) on input[type='checkbox'] >> nth=1
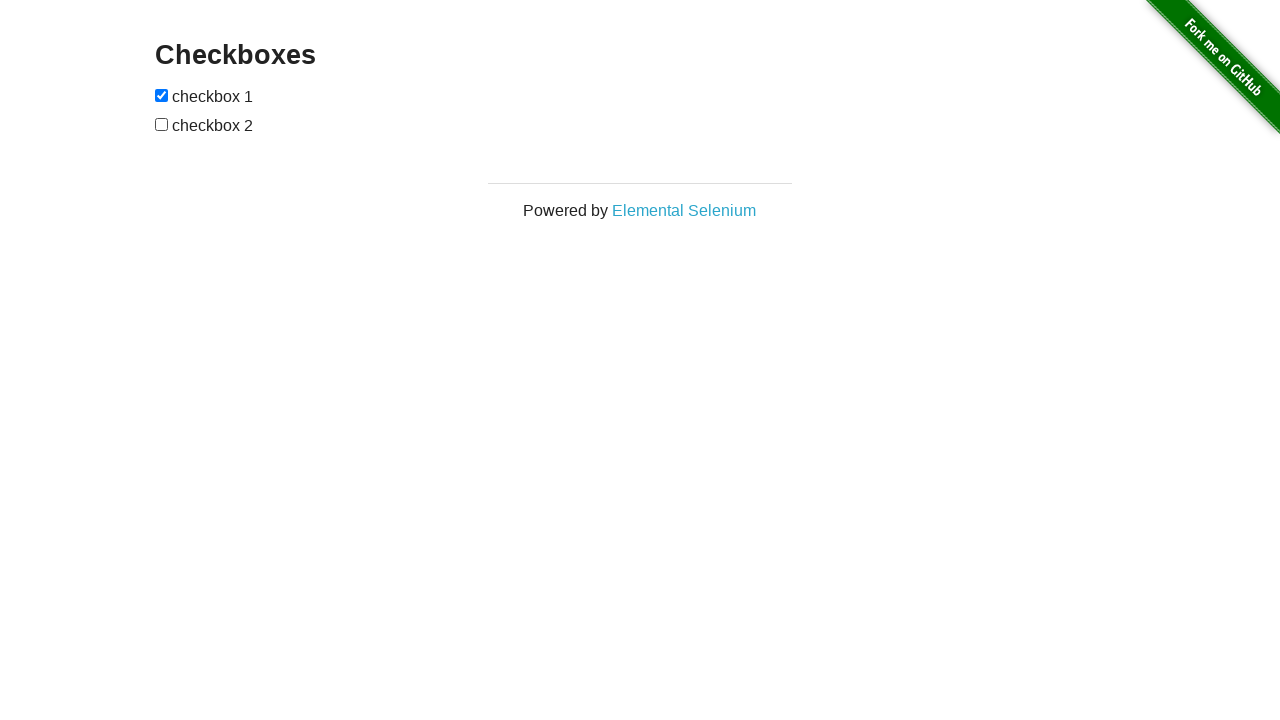

Verified that the first checkbox is checked
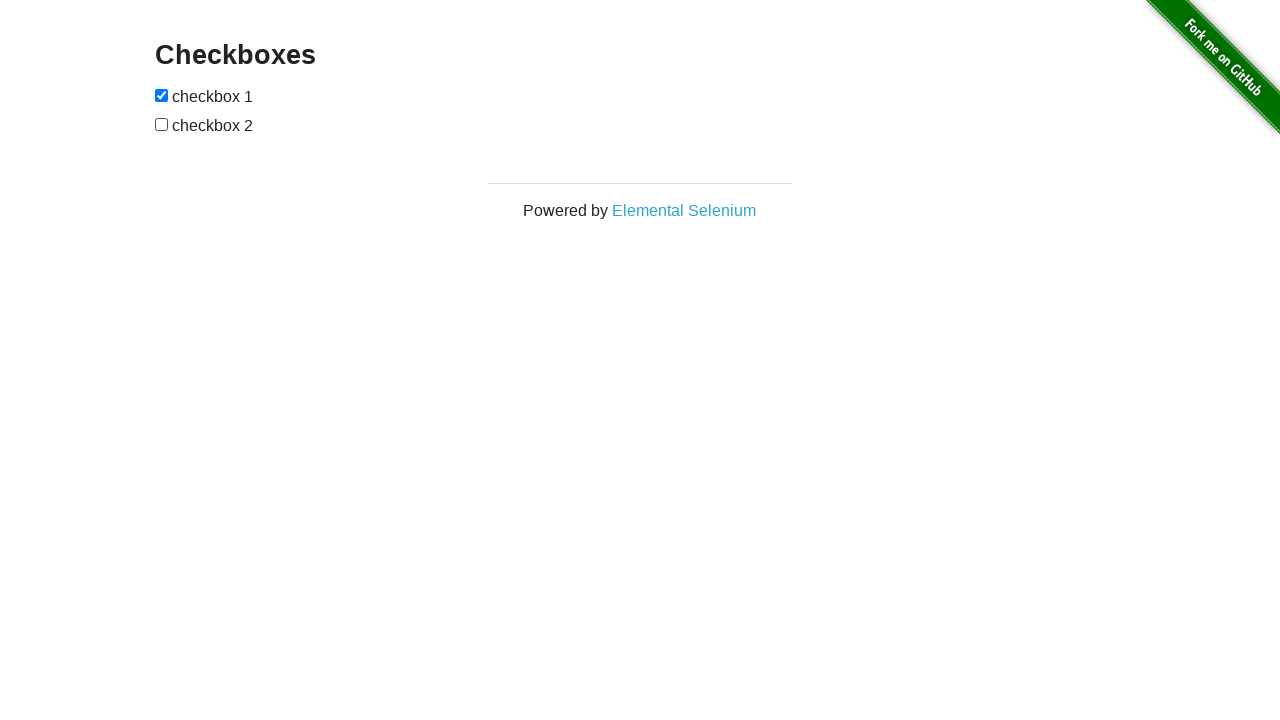

Verified that the second checkbox is unchecked
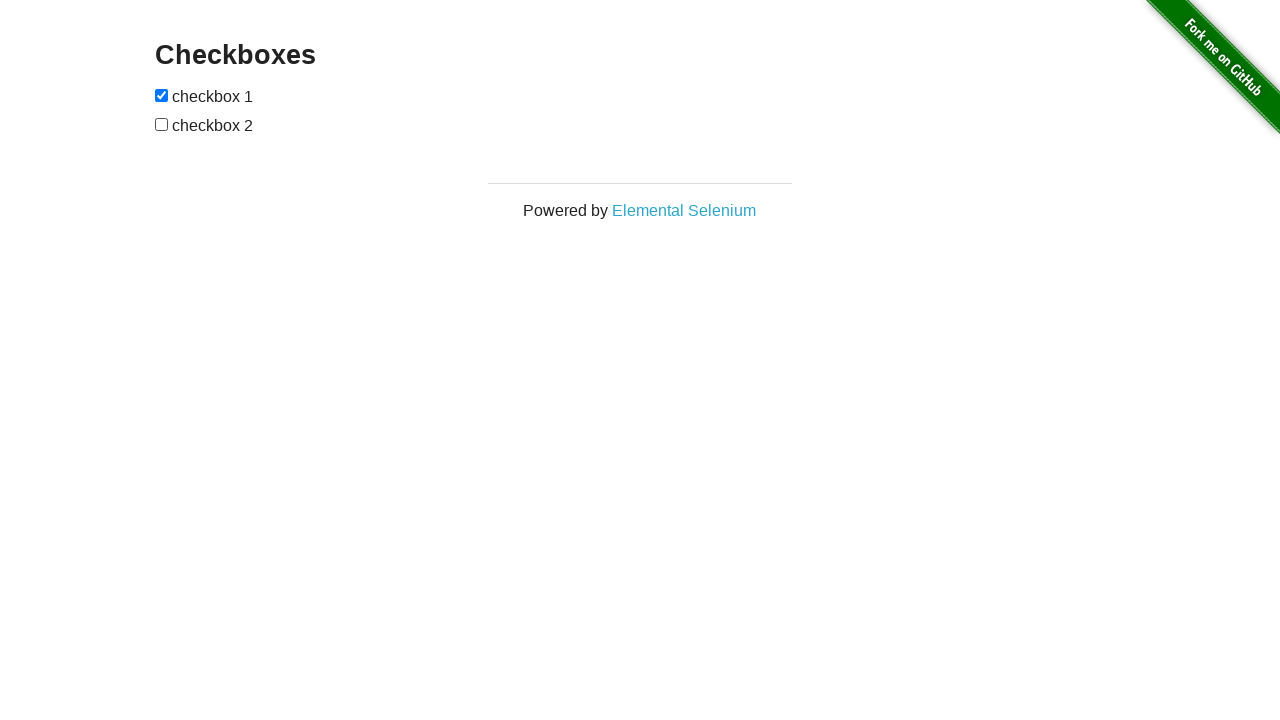

Unchecked the first checkbox at (162, 95) on input[type='checkbox'] >> nth=0
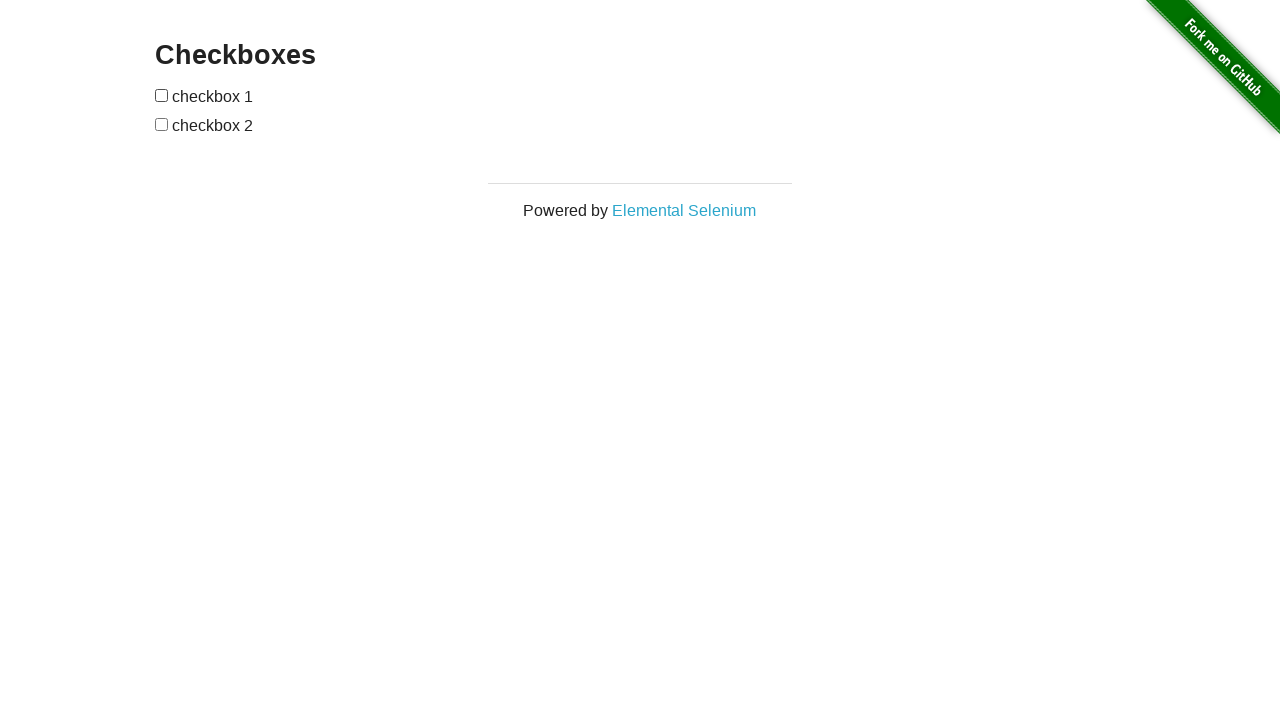

Checked the second checkbox at (162, 124) on input[type='checkbox'] >> nth=1
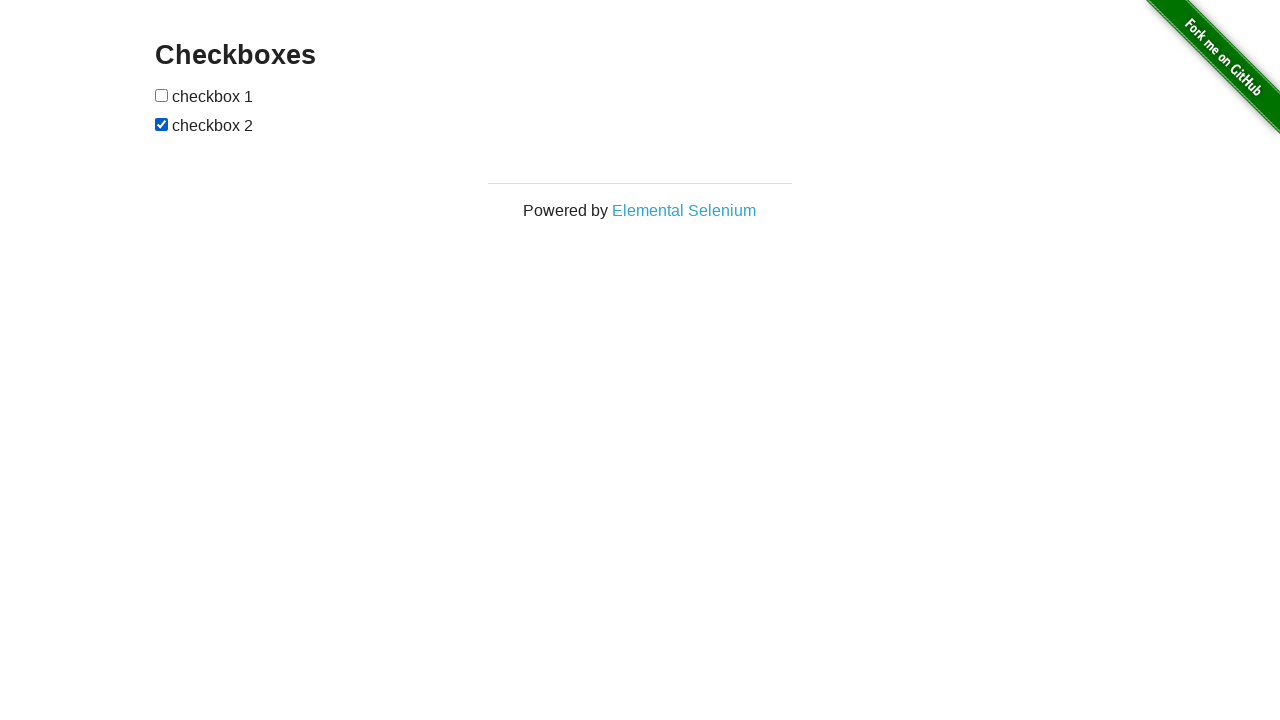

Verified that the first checkbox is unchecked after toggle
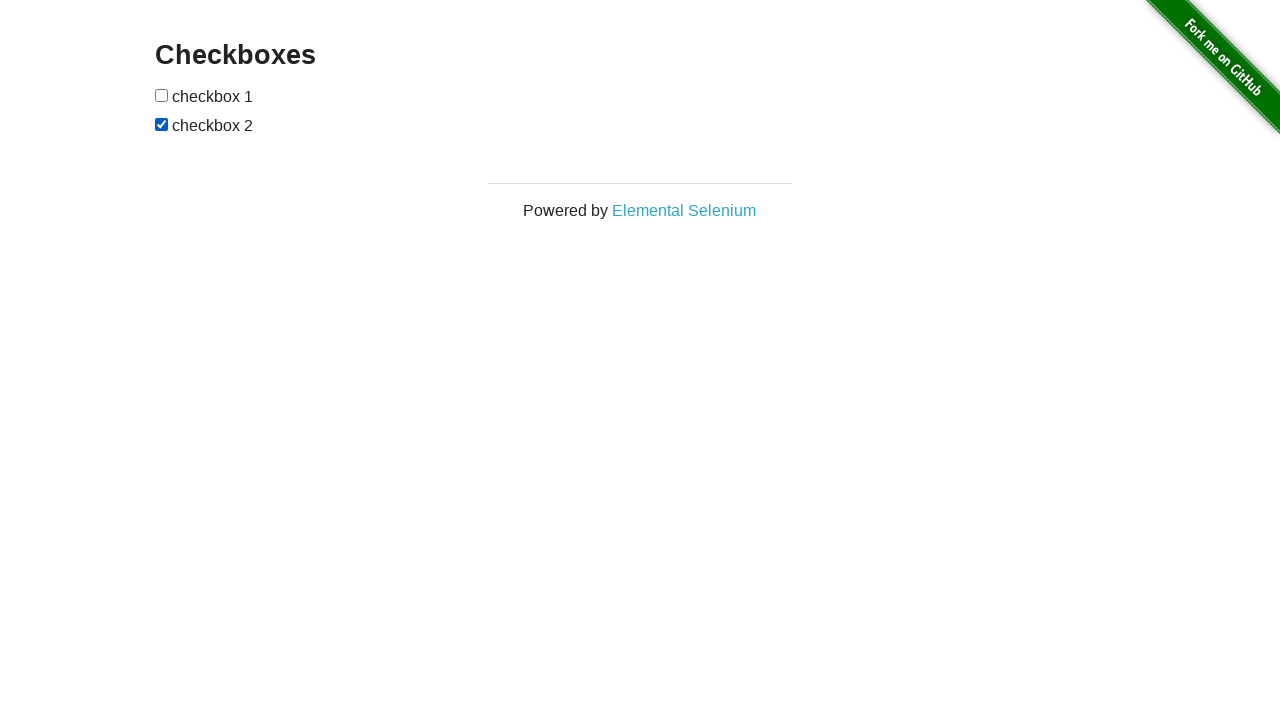

Verified that the second checkbox is checked after toggle
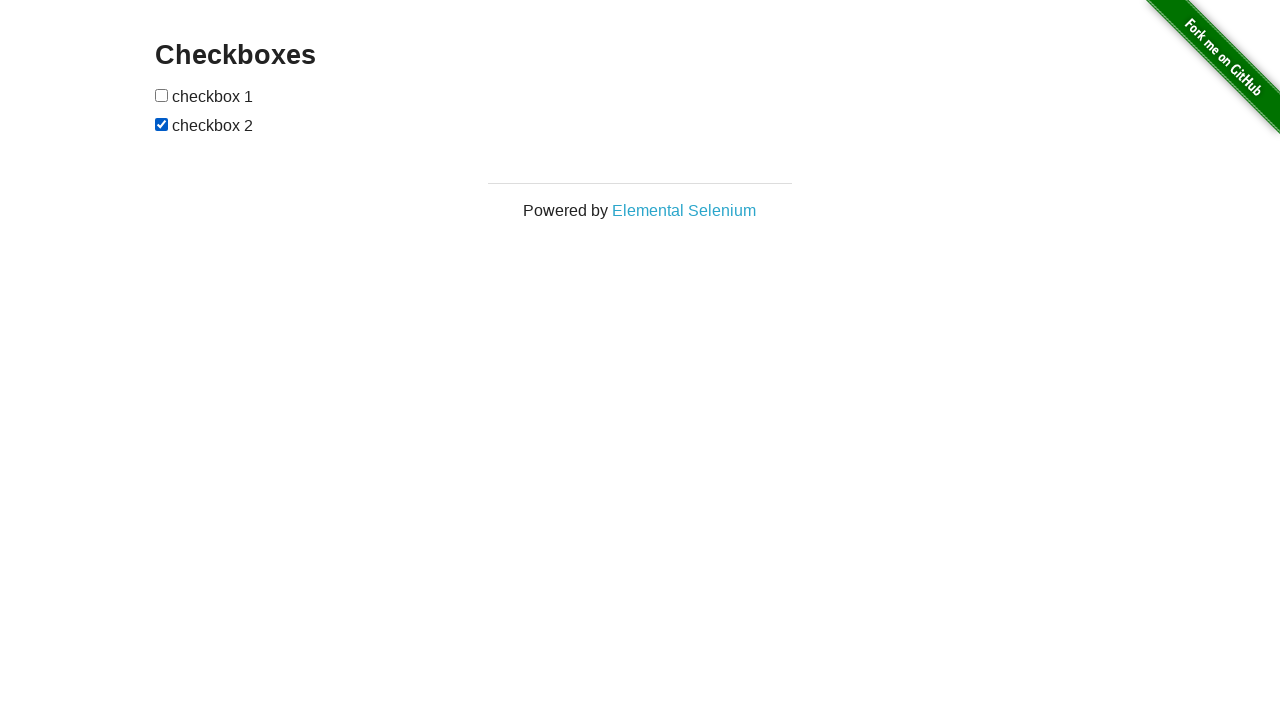

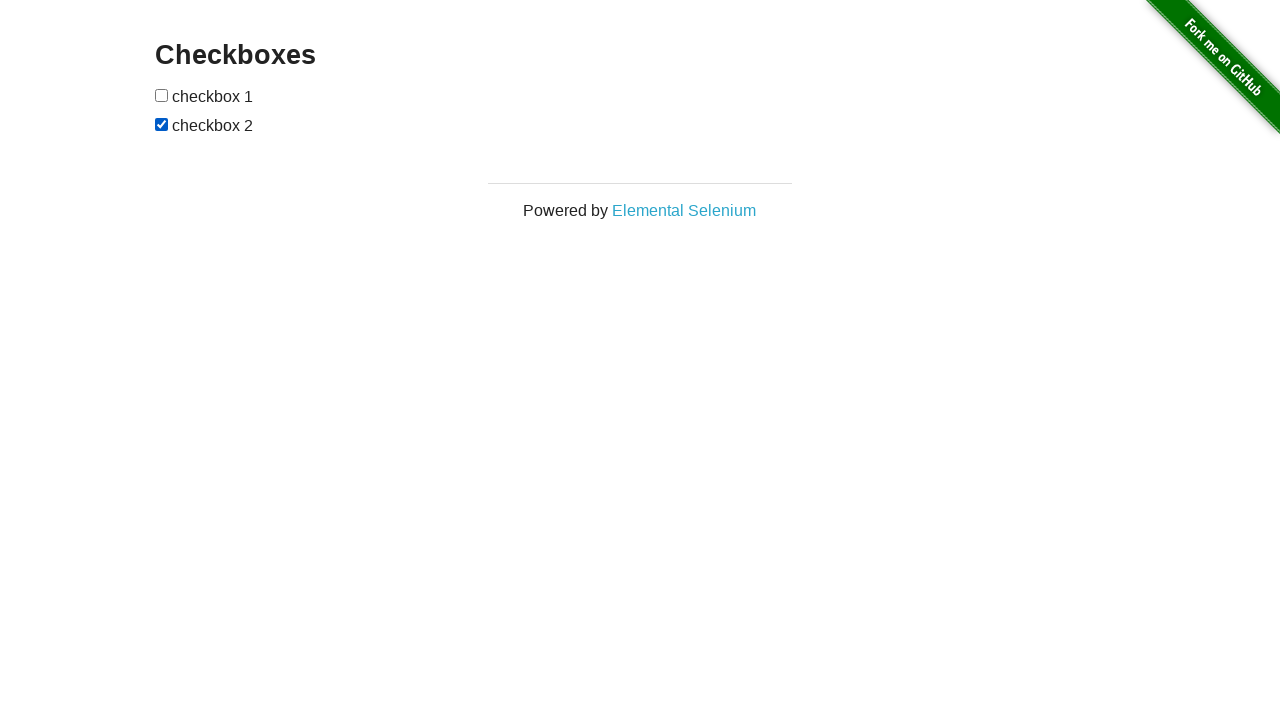